Tests the navigation flyout menu functionality on Marvel.com by clicking through 8 different flyout navigation buttons

Starting URL: https://www.marvel.com/movies

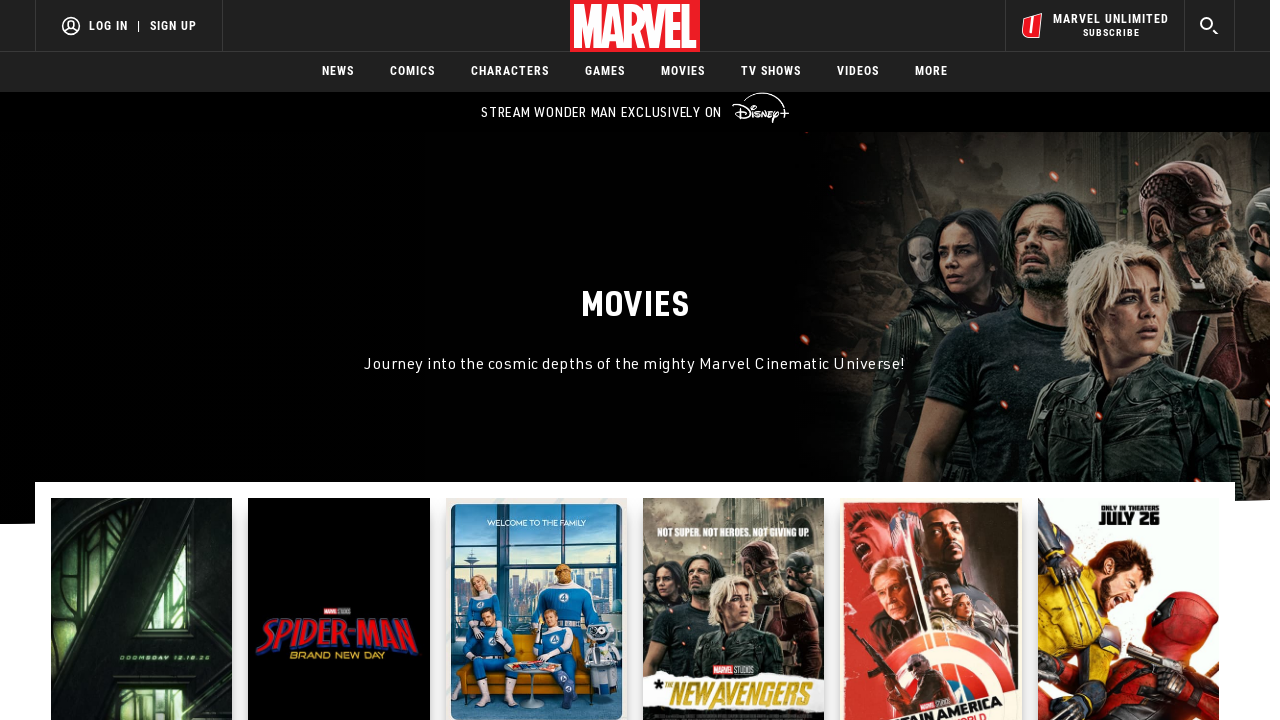

Flyout button 0 became visible
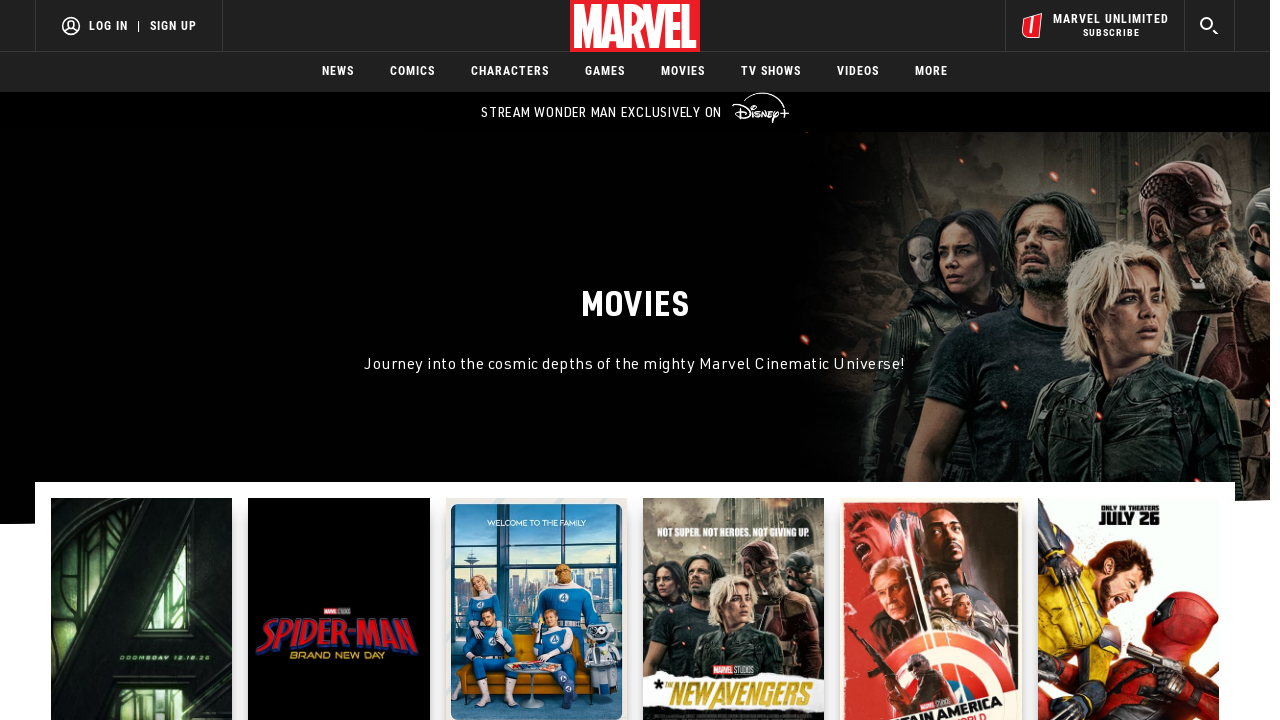

Clicked flyout navigation button 0 at (338, 72) on xpath=//*[@id='mvl-flyout-button-0']
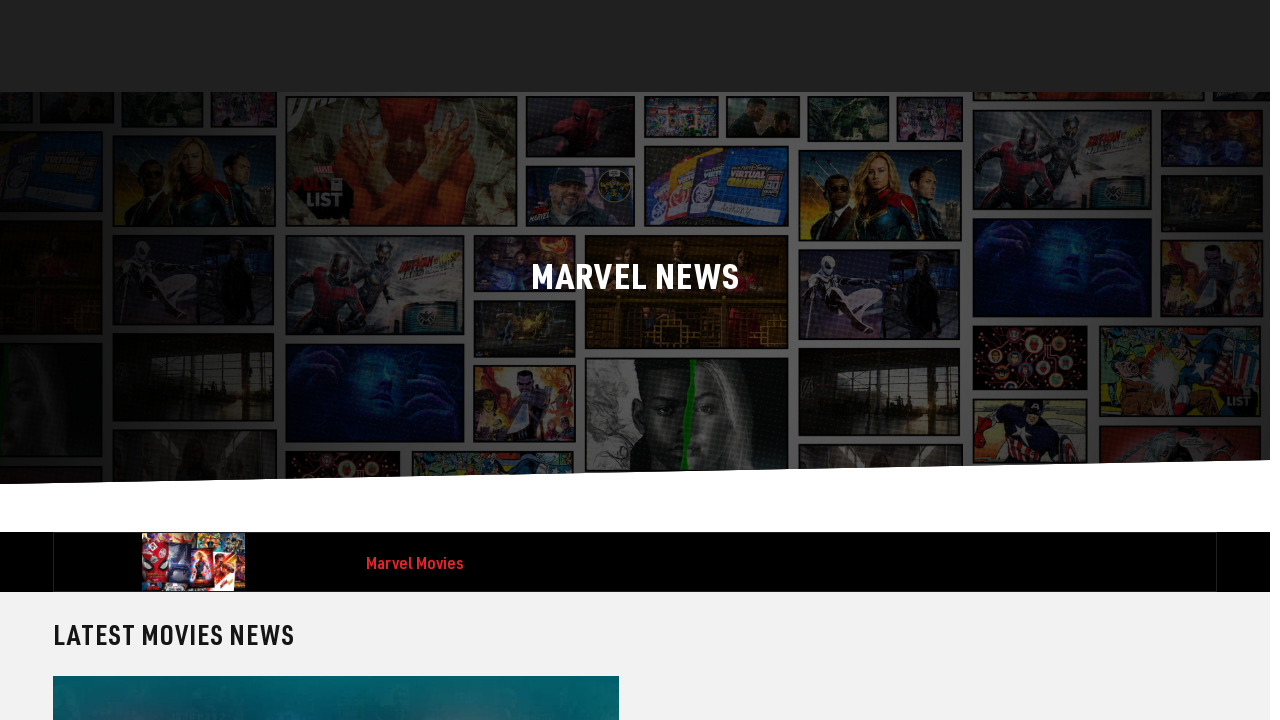

Flyout menu 0 closed and button 0 is ready again
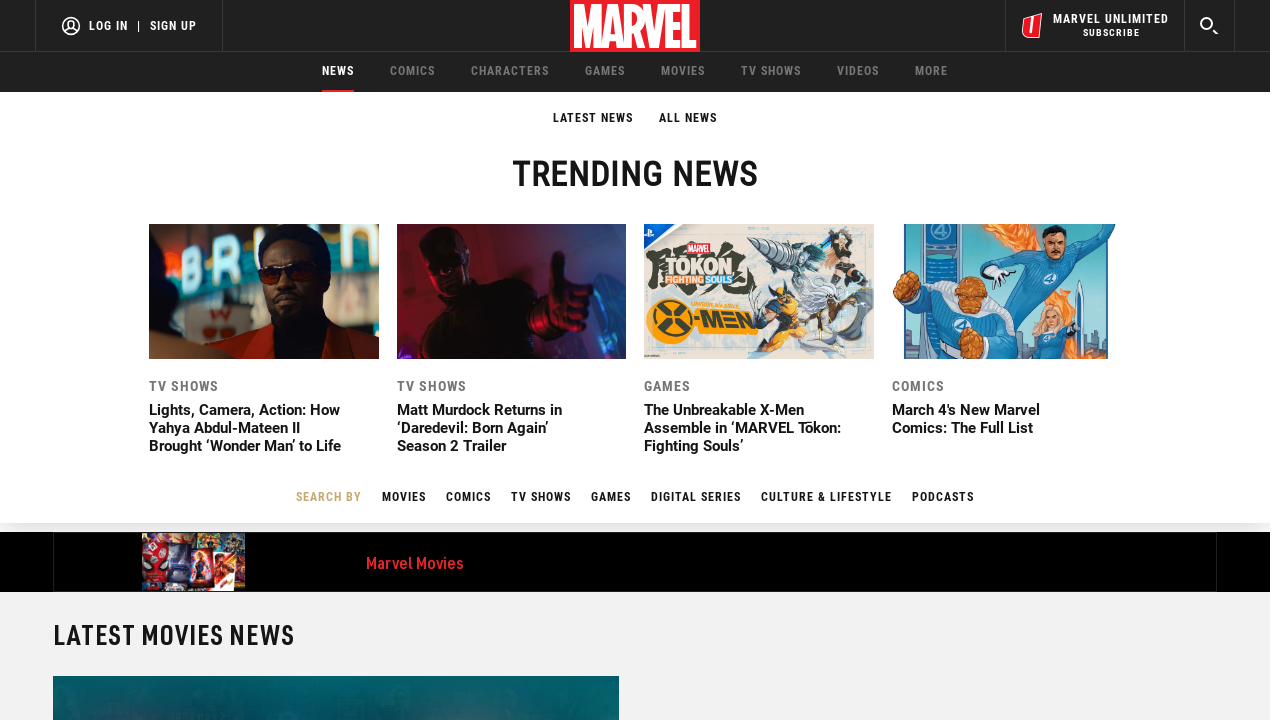

Flyout button 1 became visible
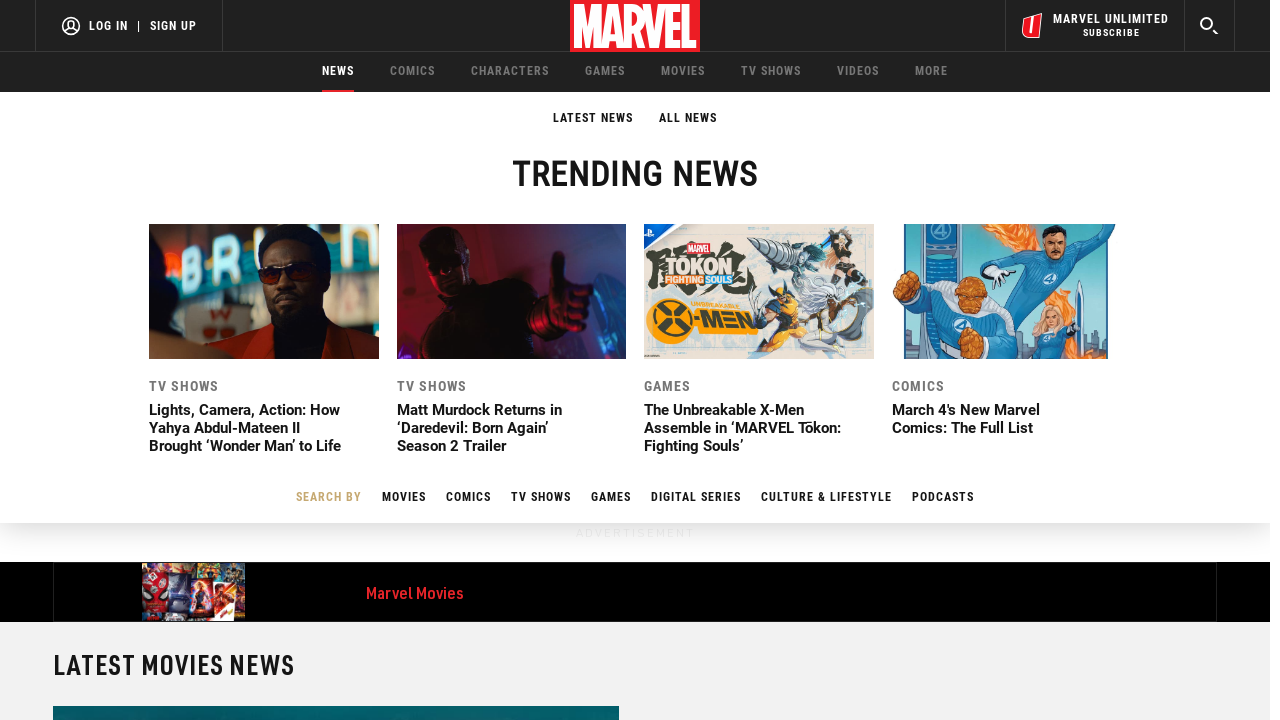

Clicked flyout navigation button 1 at (412, 72) on xpath=//*[@id='mvl-flyout-button-1']
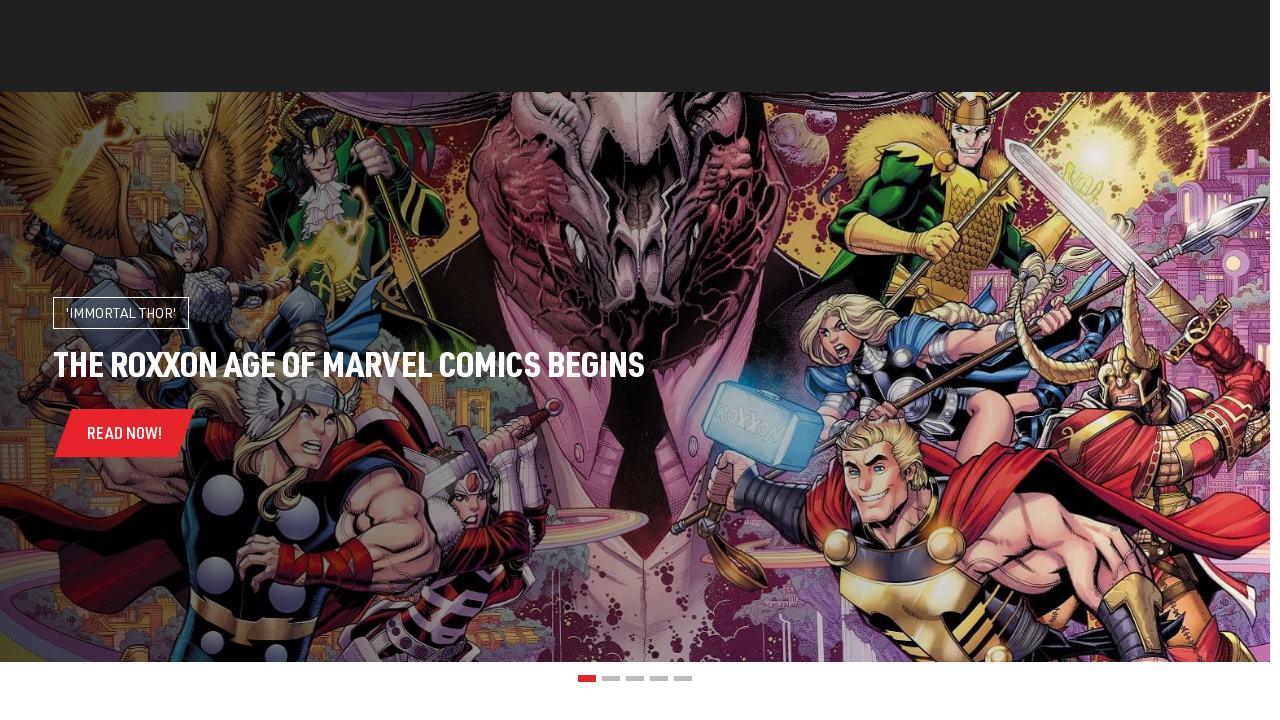

Flyout menu 1 closed and button 1 is ready again
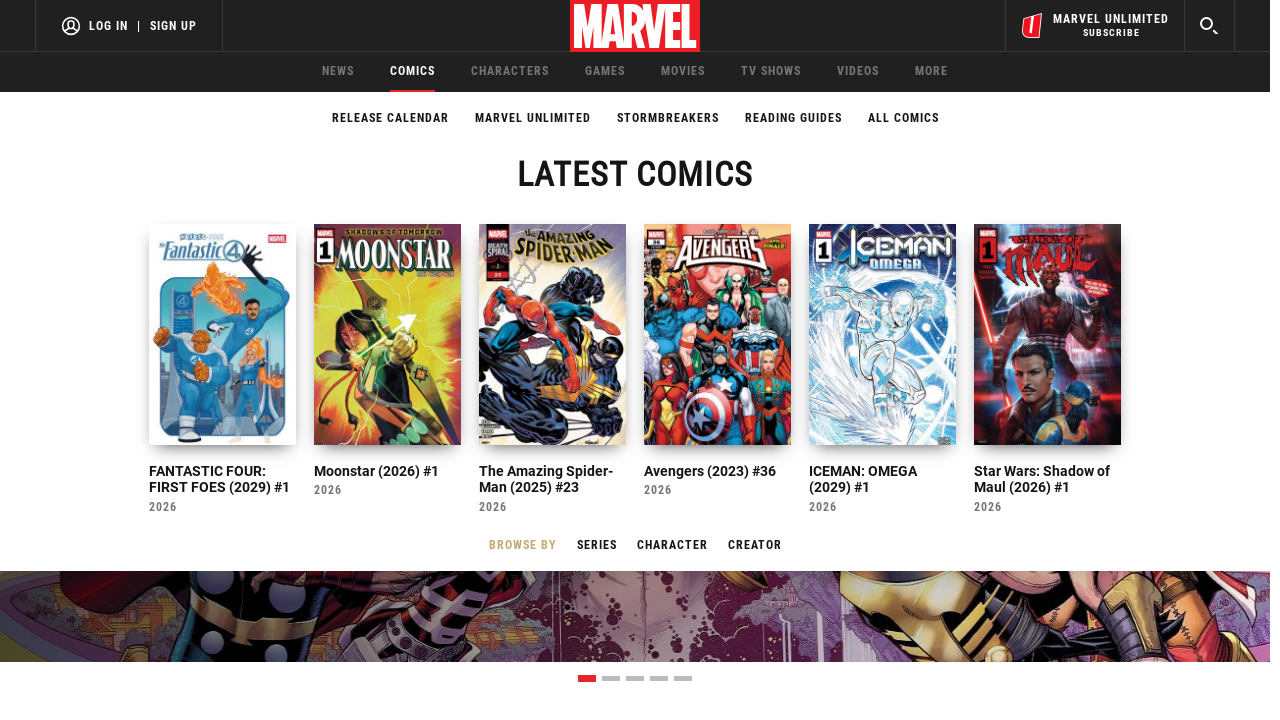

Flyout button 2 became visible
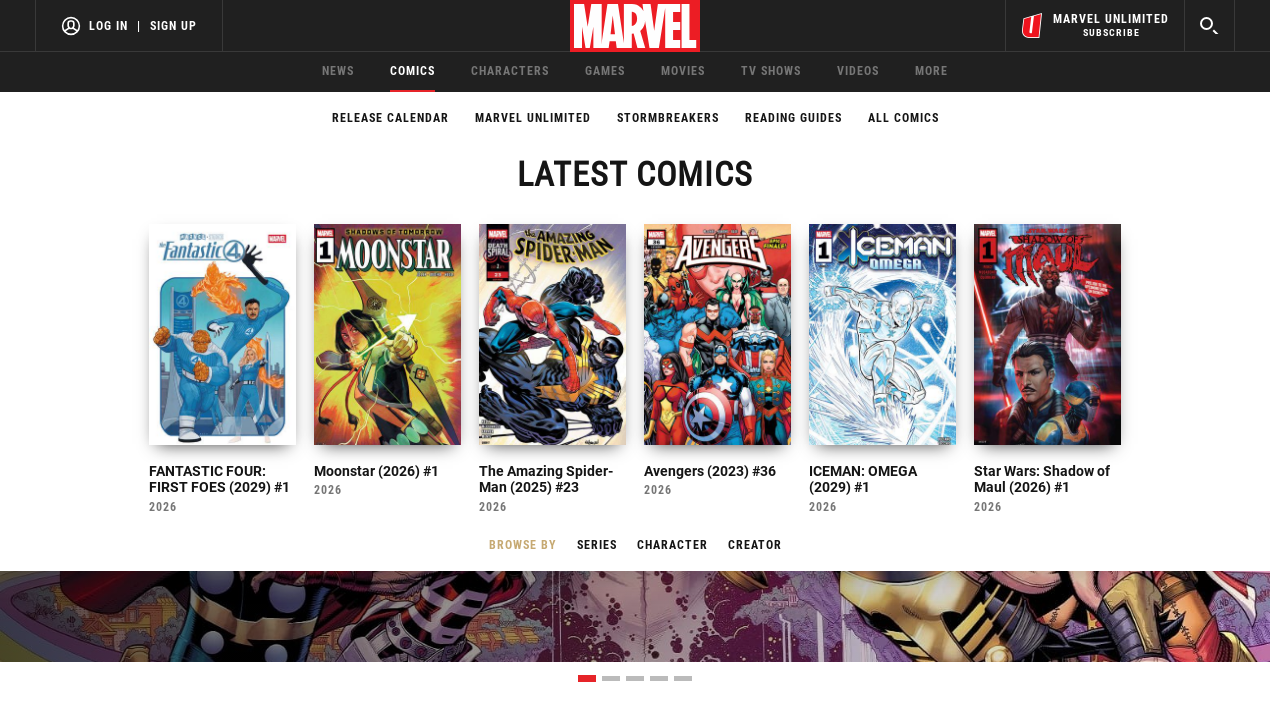

Clicked flyout navigation button 2 at (510, 72) on xpath=//*[@id='mvl-flyout-button-2']
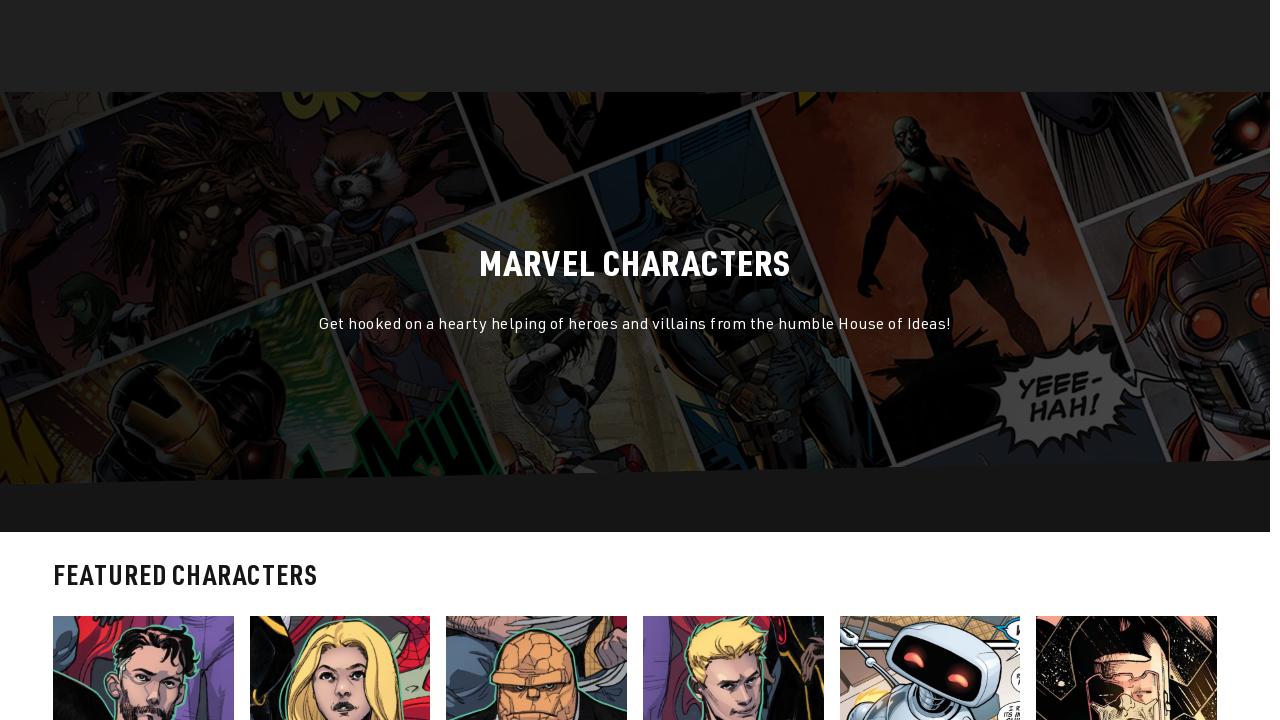

Flyout menu 2 closed and button 2 is ready again
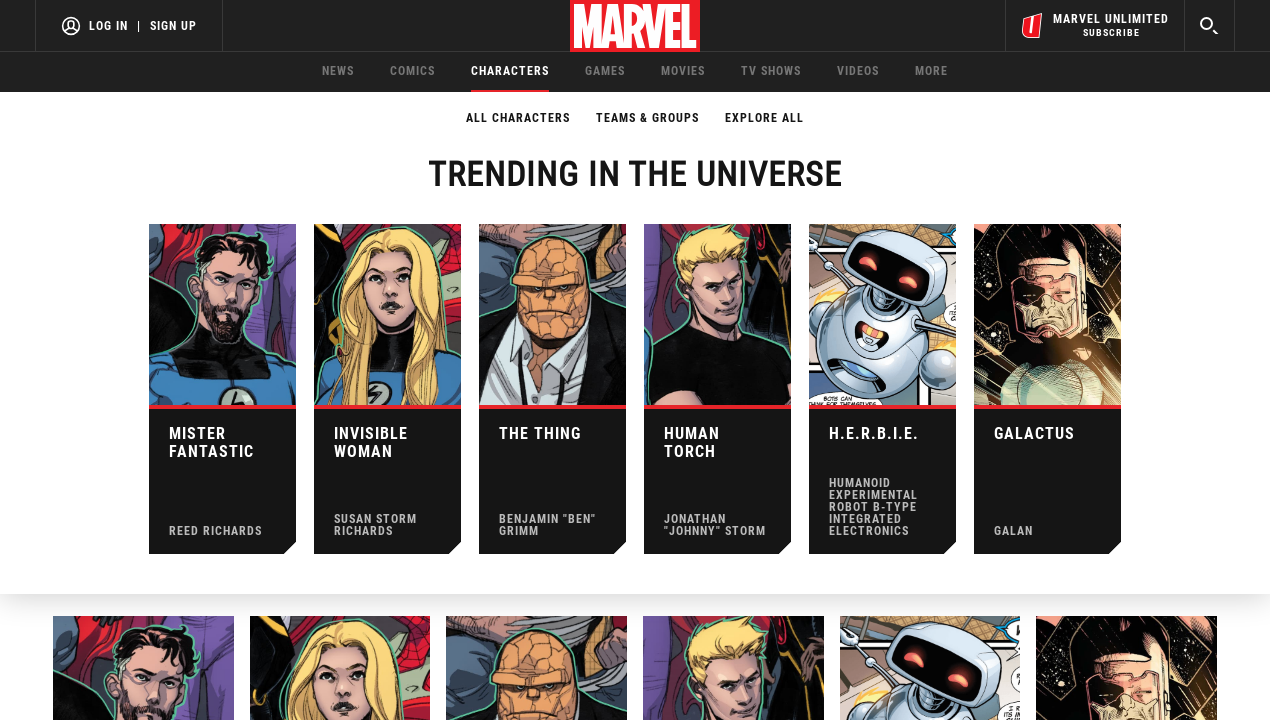

Flyout button 3 became visible
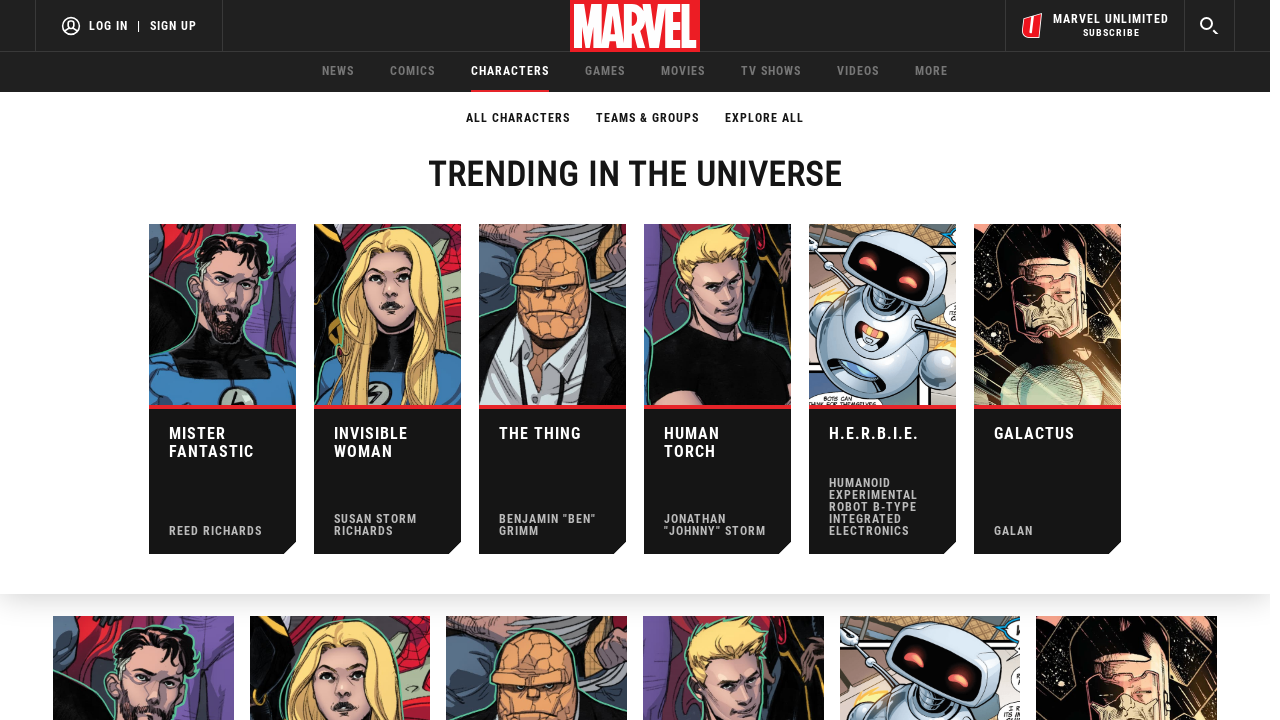

Clicked flyout navigation button 3 at (605, 72) on xpath=//*[@id='mvl-flyout-button-3']
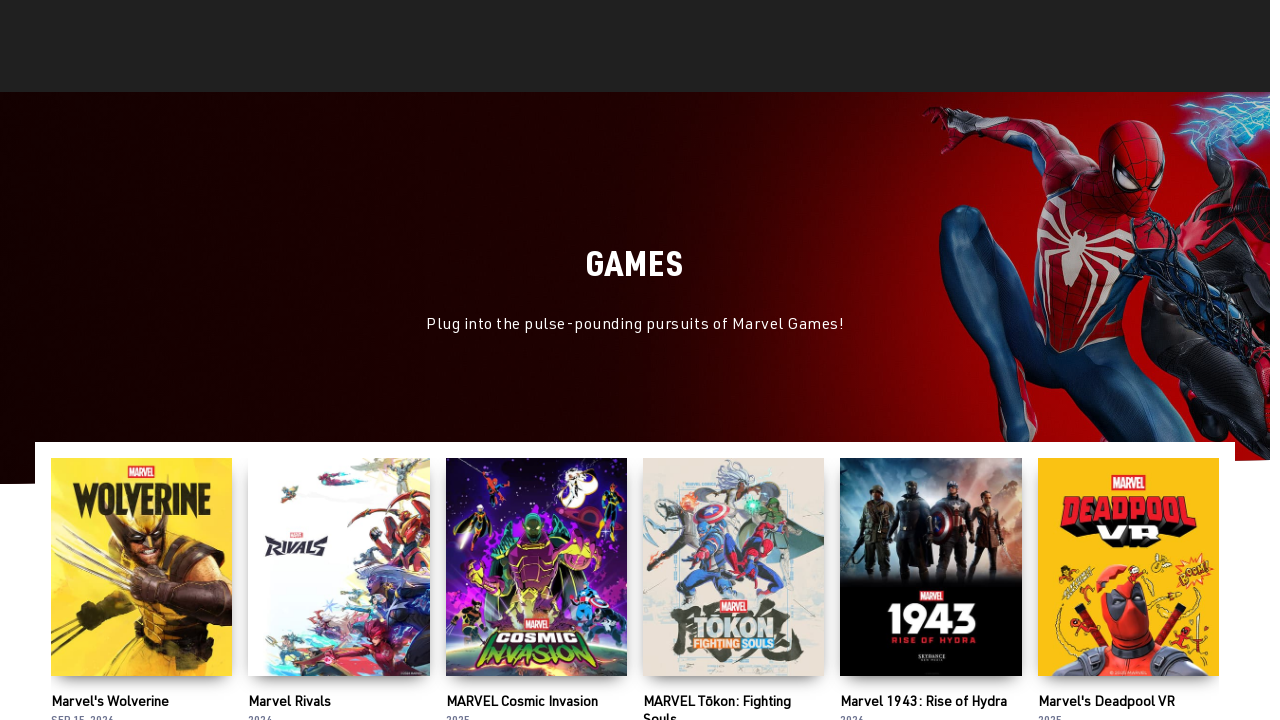

Flyout menu 3 closed and button 3 is ready again
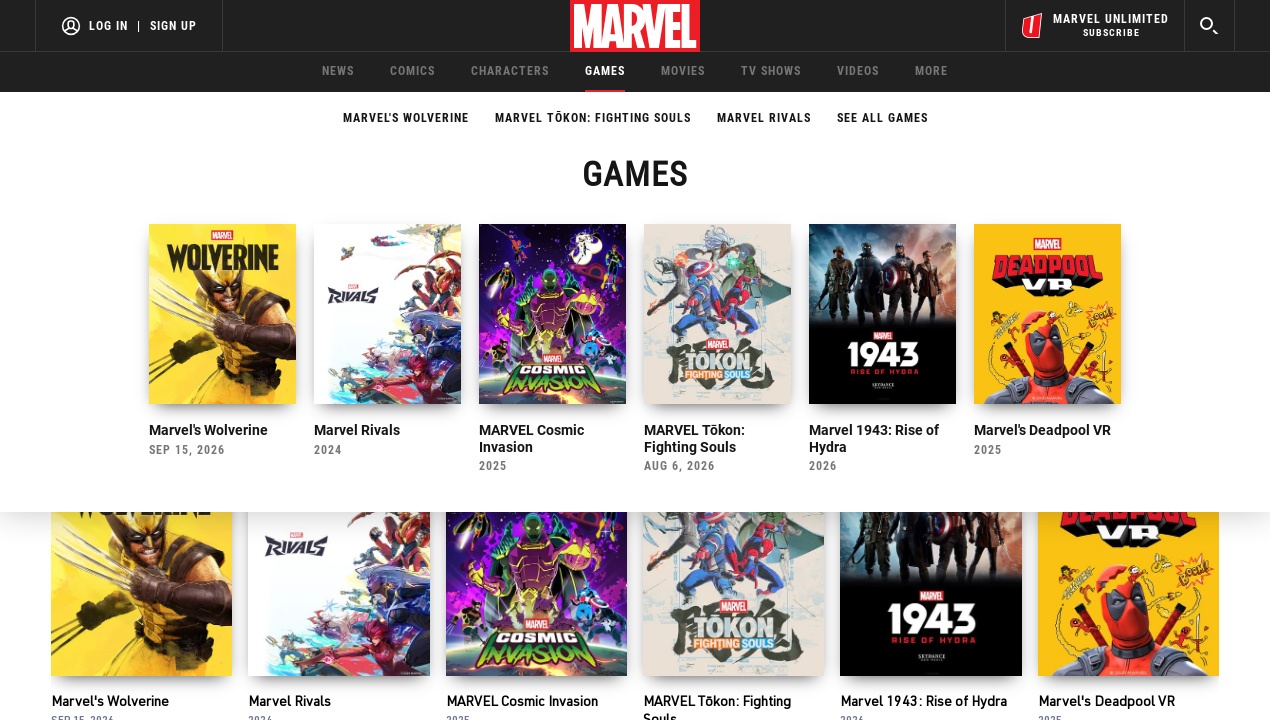

Flyout button 4 became visible
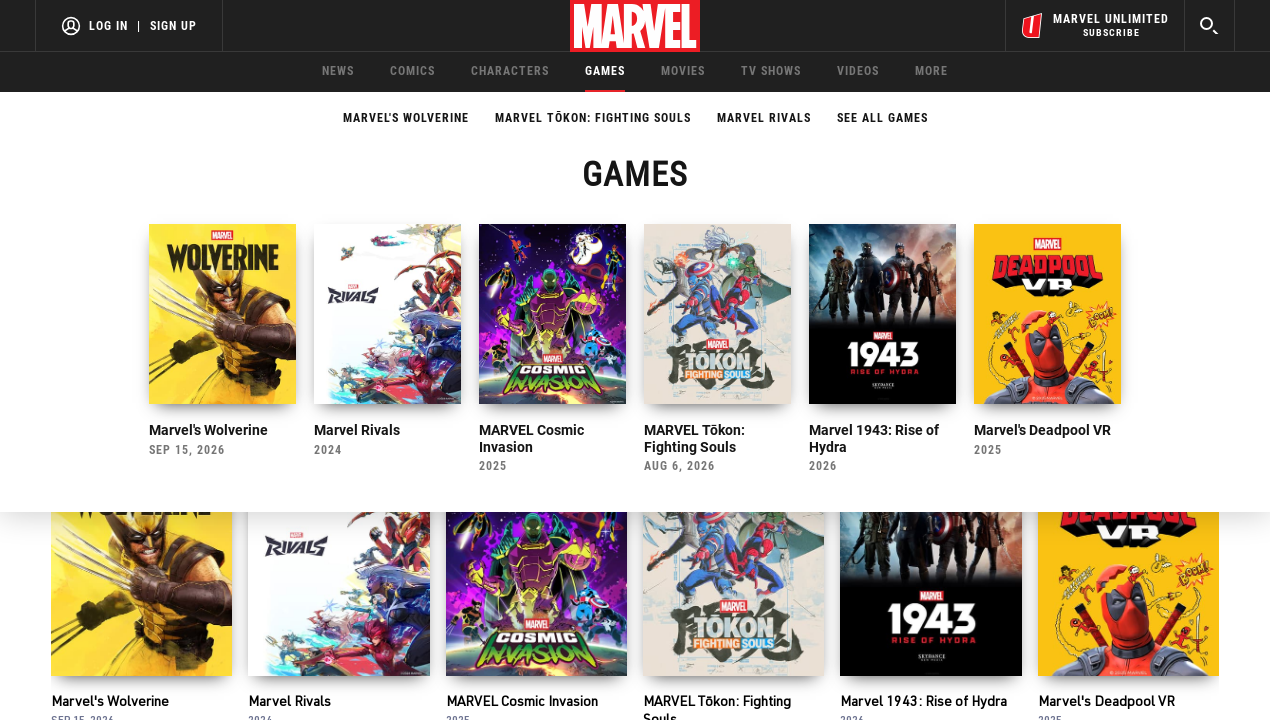

Clicked flyout navigation button 4 at (683, 72) on xpath=//*[@id='mvl-flyout-button-4']
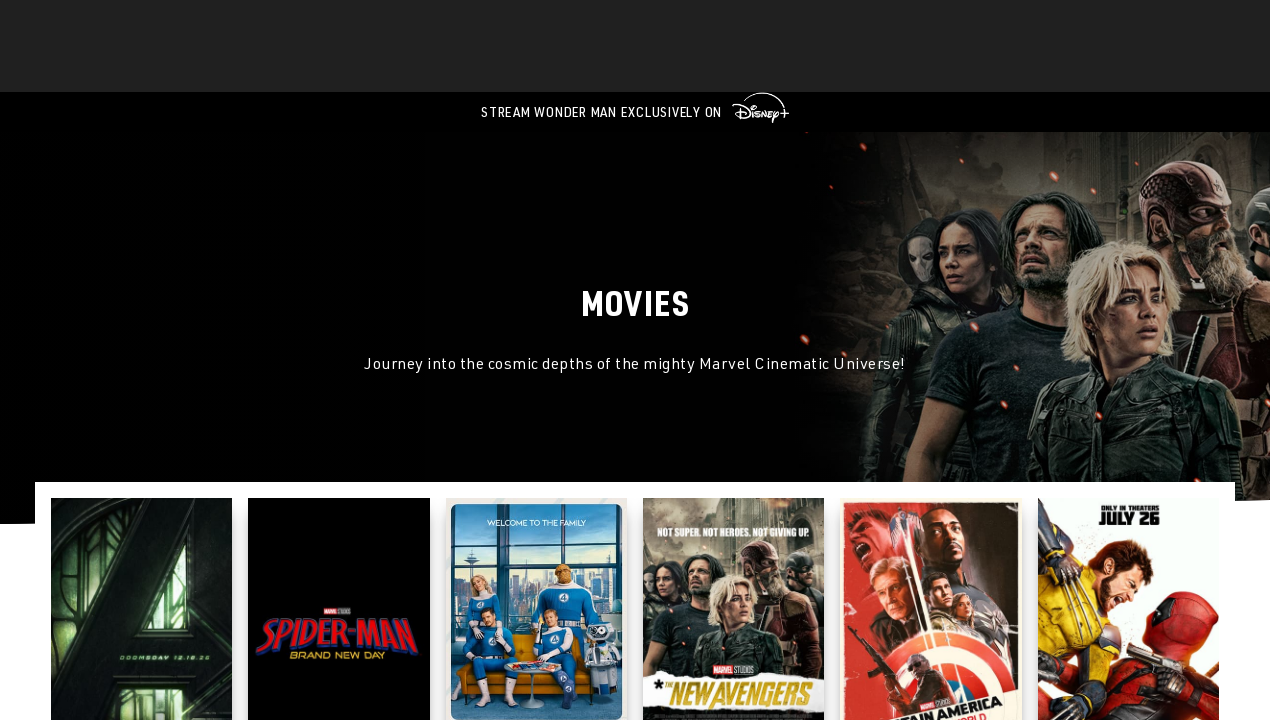

Flyout menu 4 closed and button 4 is ready again
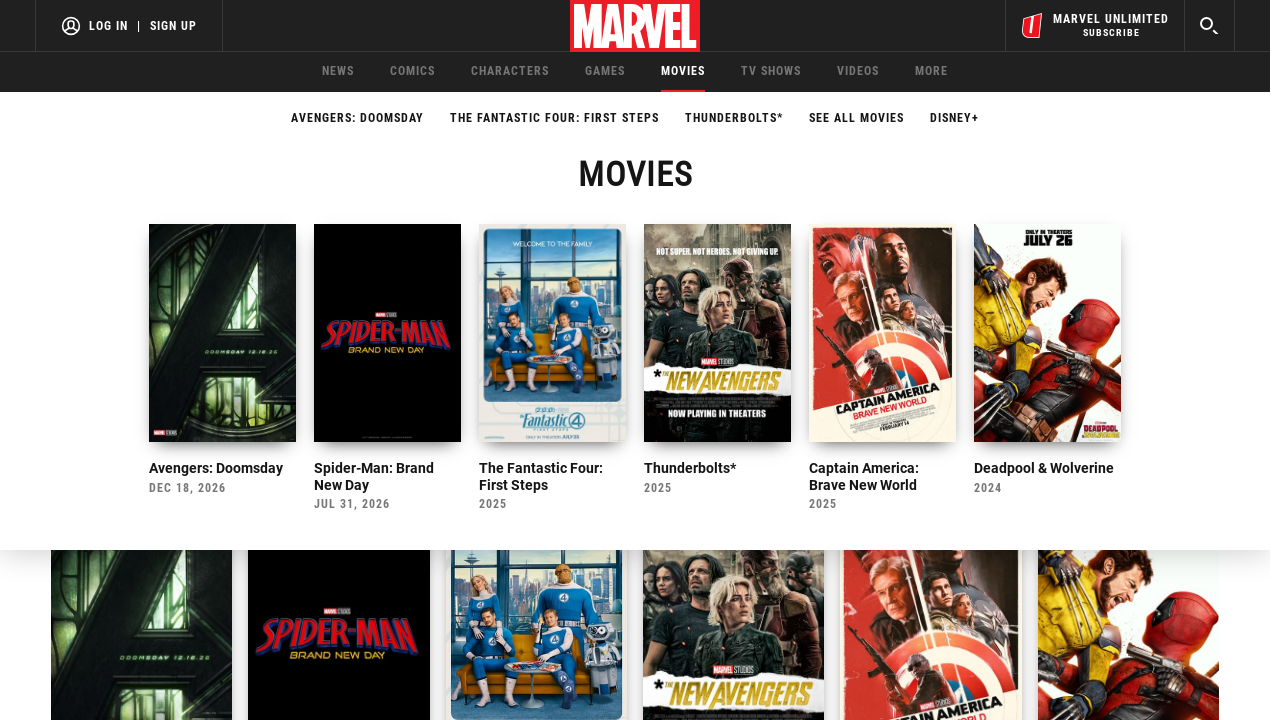

Flyout button 5 became visible
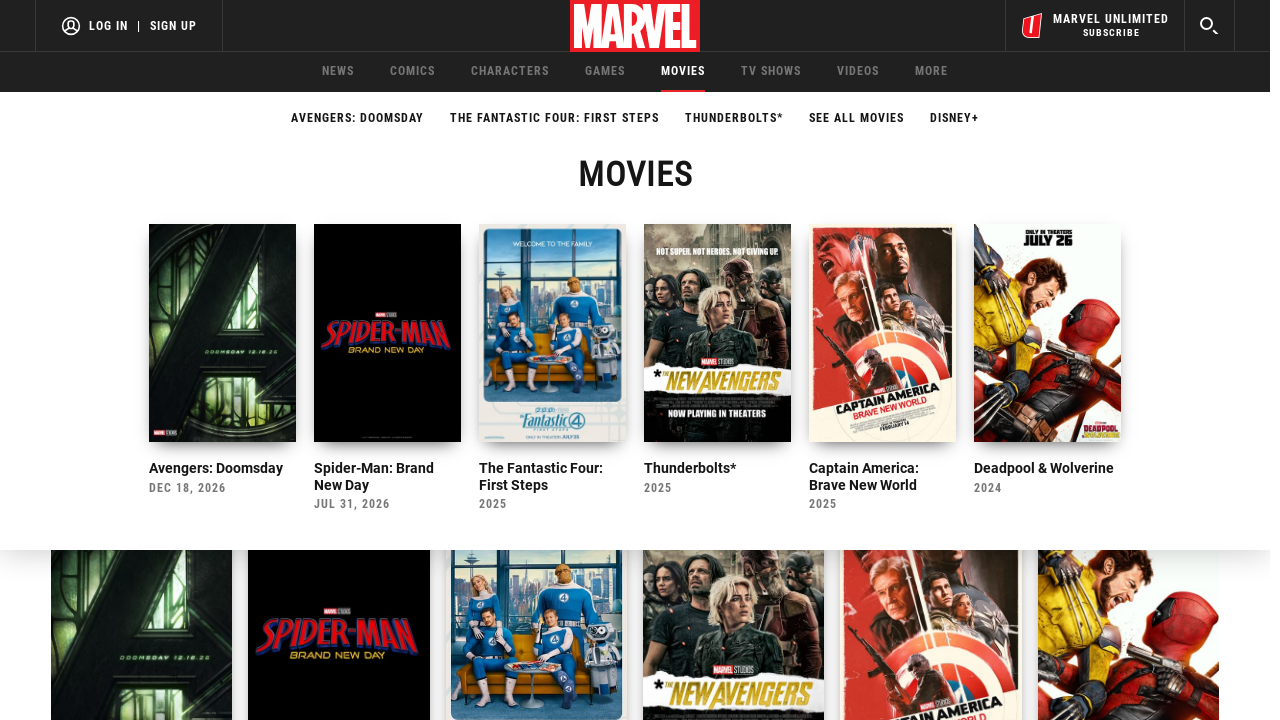

Clicked flyout navigation button 5 at (771, 72) on xpath=//*[@id='mvl-flyout-button-5']
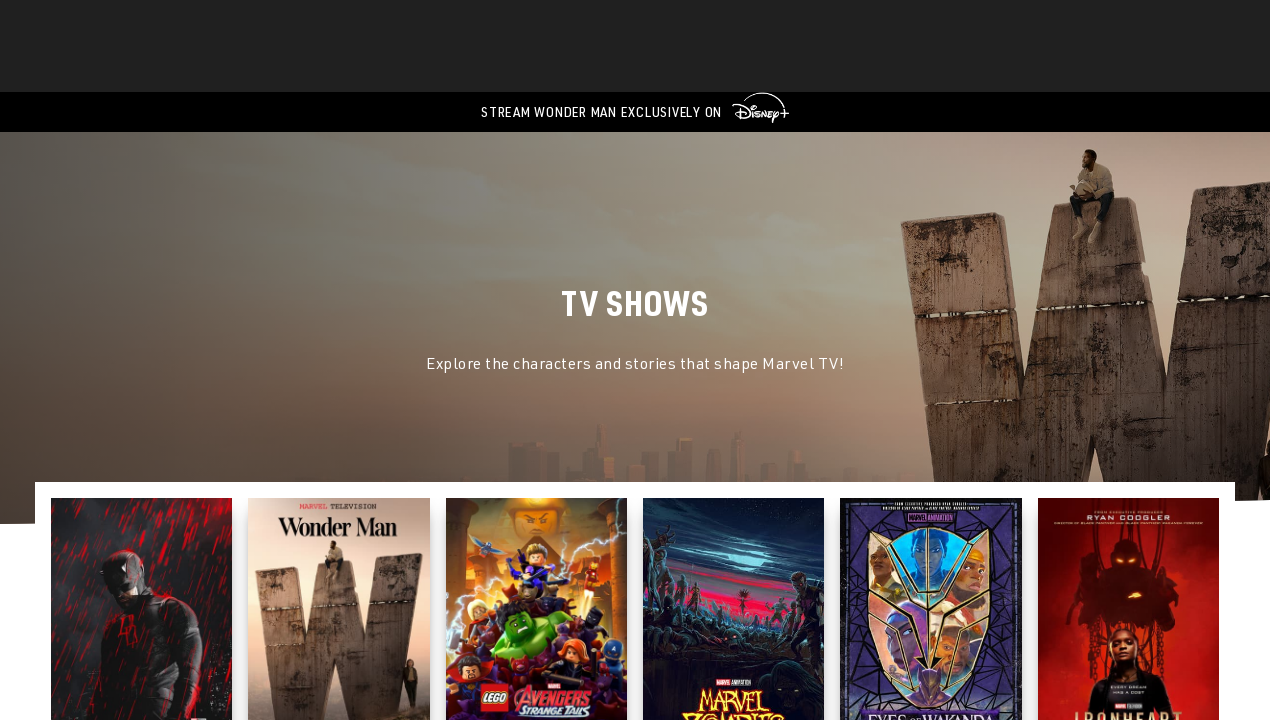

Flyout menu 5 closed and button 5 is ready again
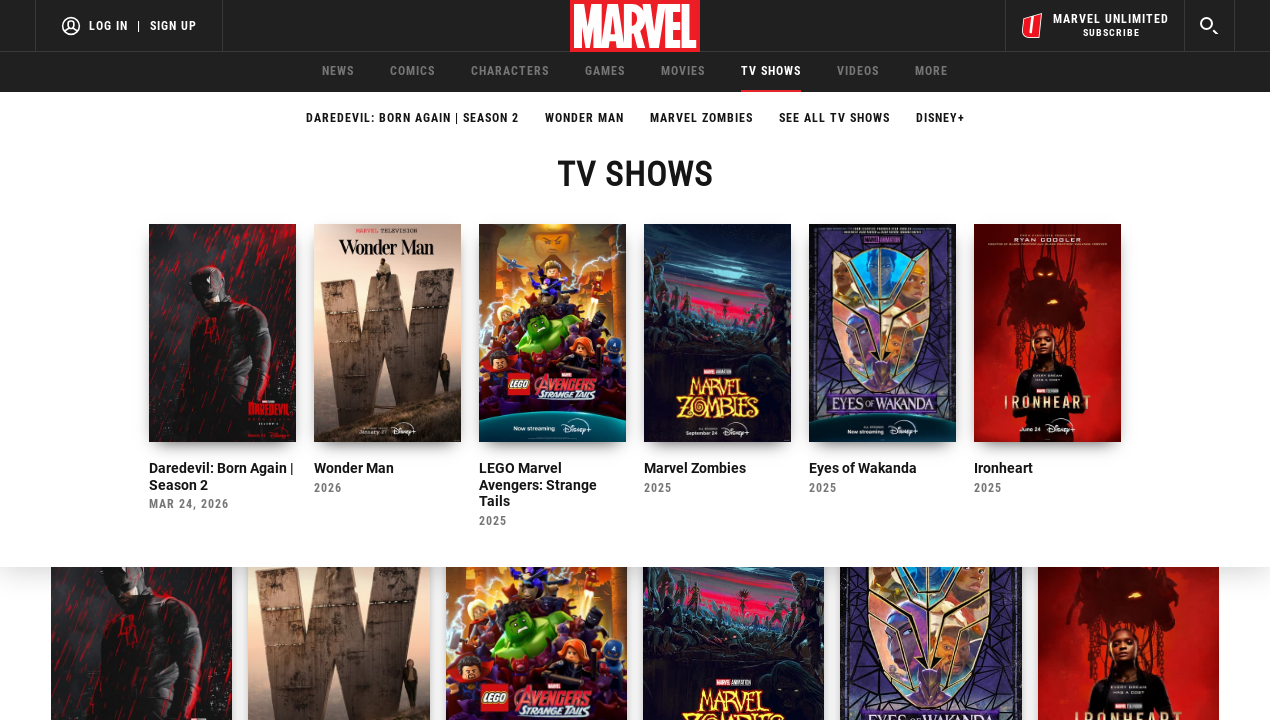

Flyout button 6 became visible
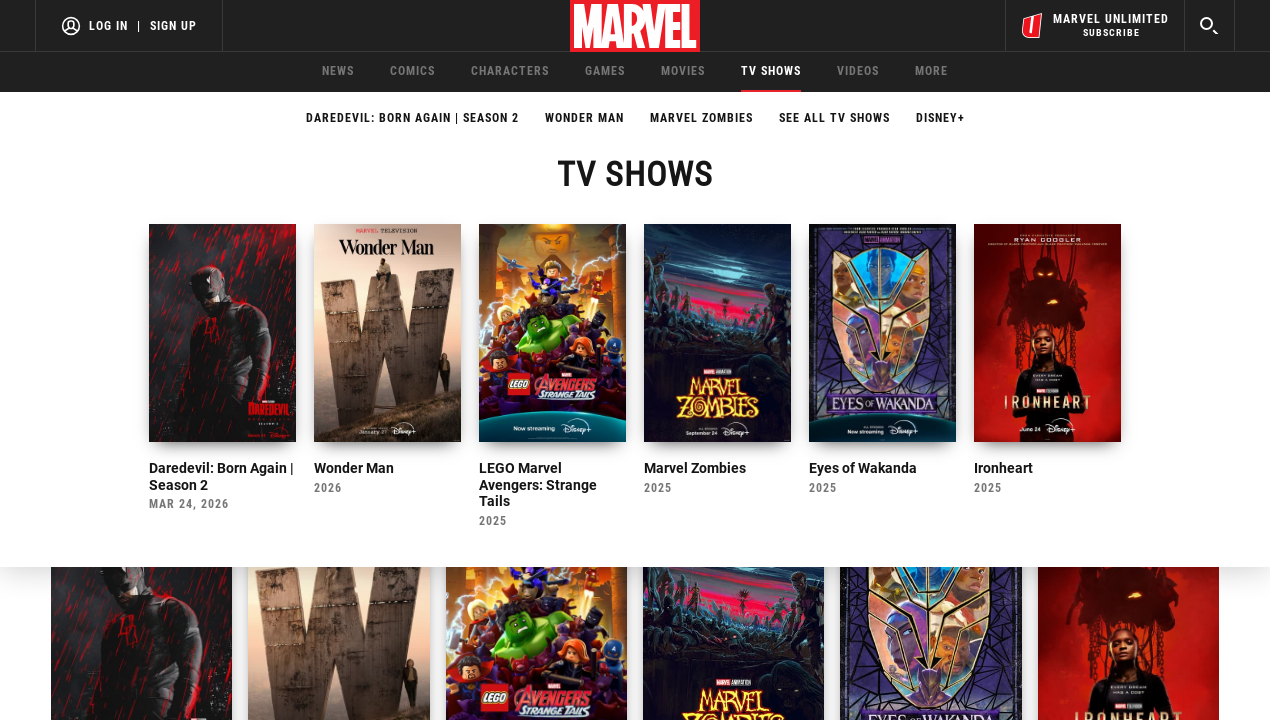

Clicked flyout navigation button 6 at (858, 72) on xpath=//*[@id='mvl-flyout-button-6']
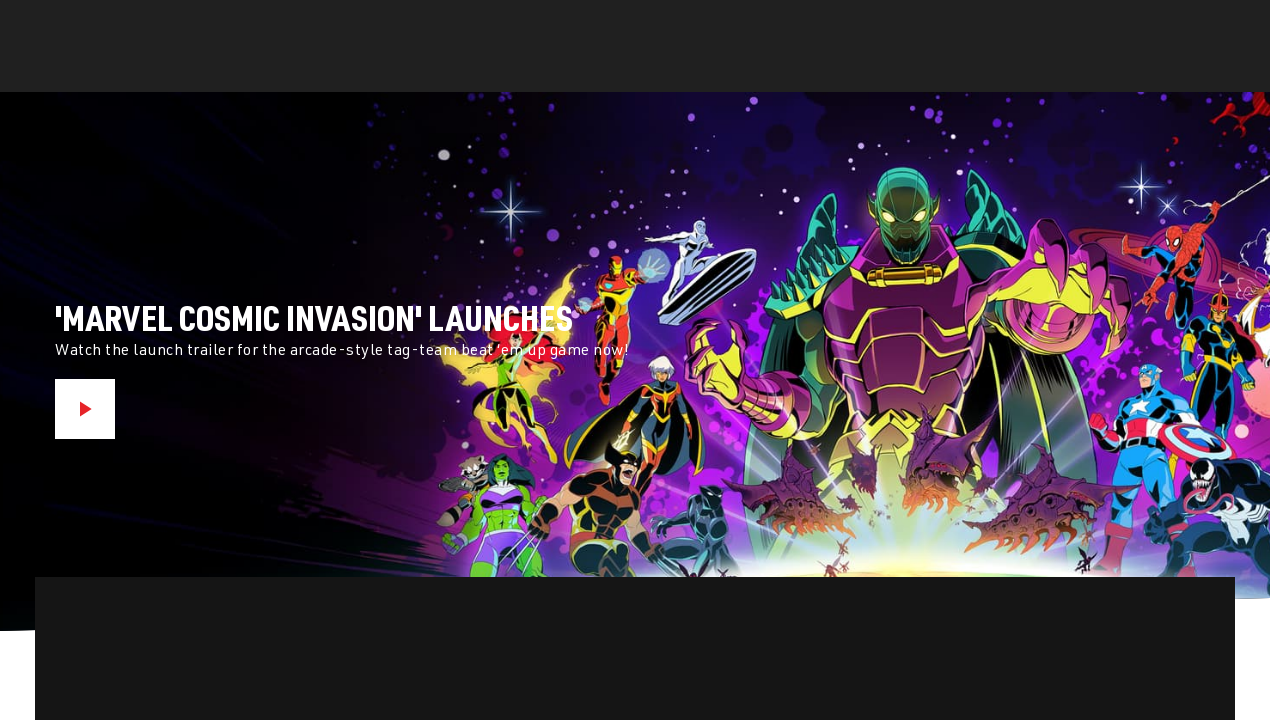

Flyout menu 6 closed and button 6 is ready again
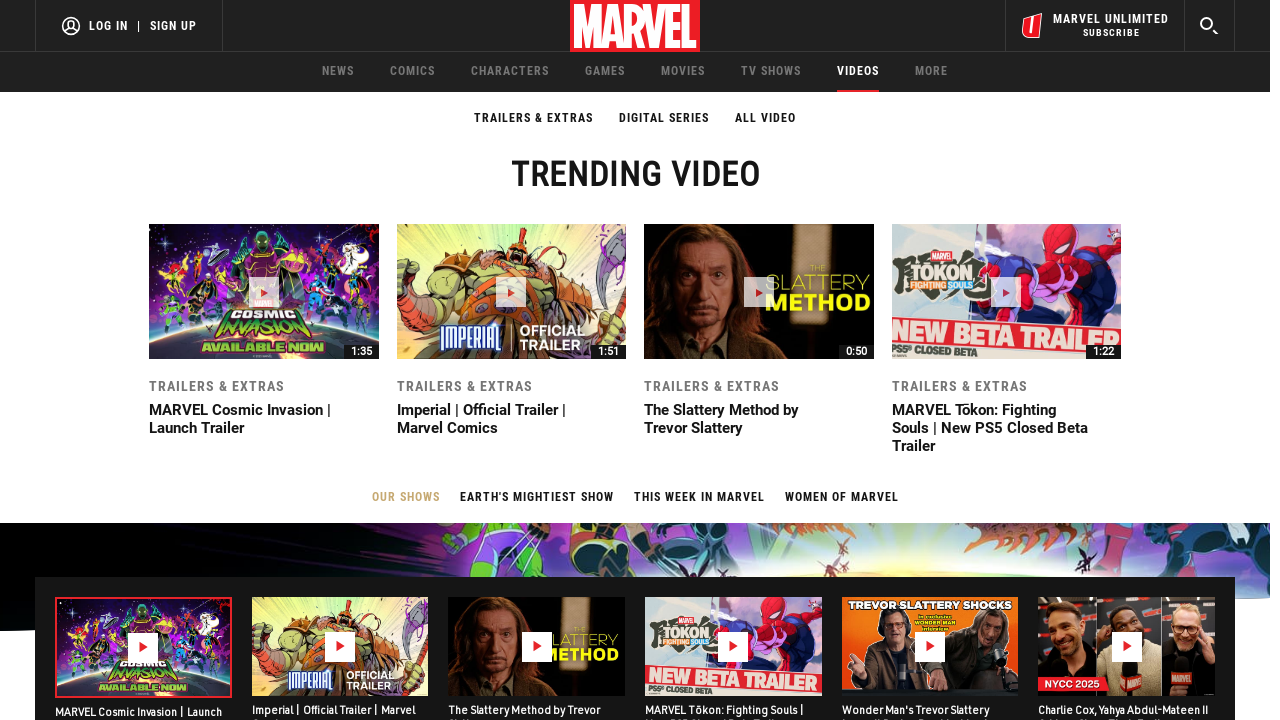

Flyout button 7 became visible
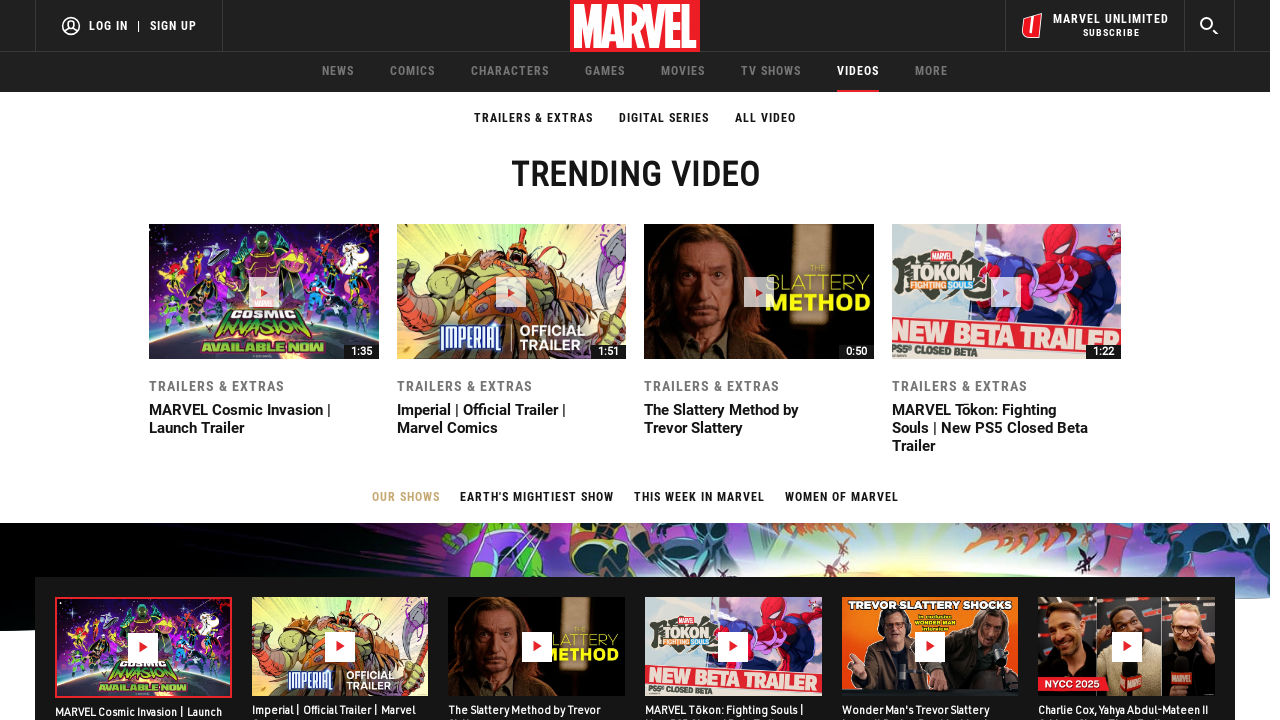

Clicked flyout navigation button 7 at (932, 72) on xpath=//*[@id='mvl-flyout-button-7']
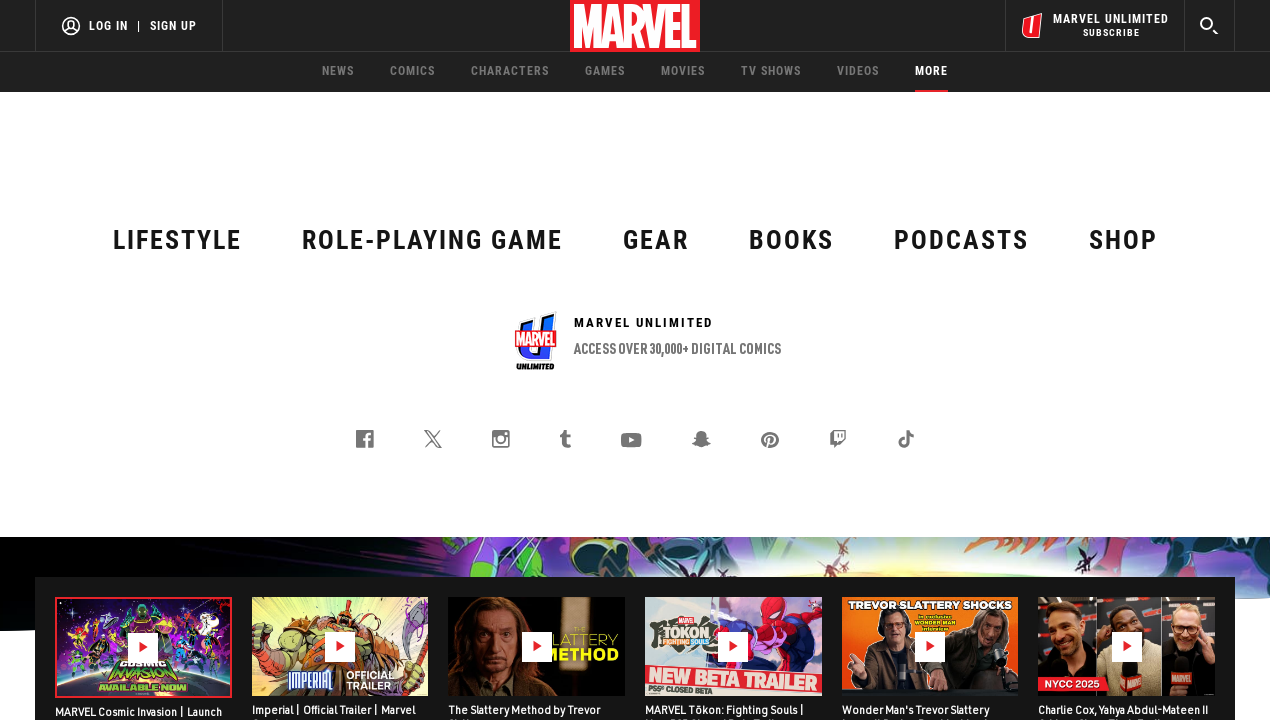

Flyout menu 7 closed and button 7 is ready again
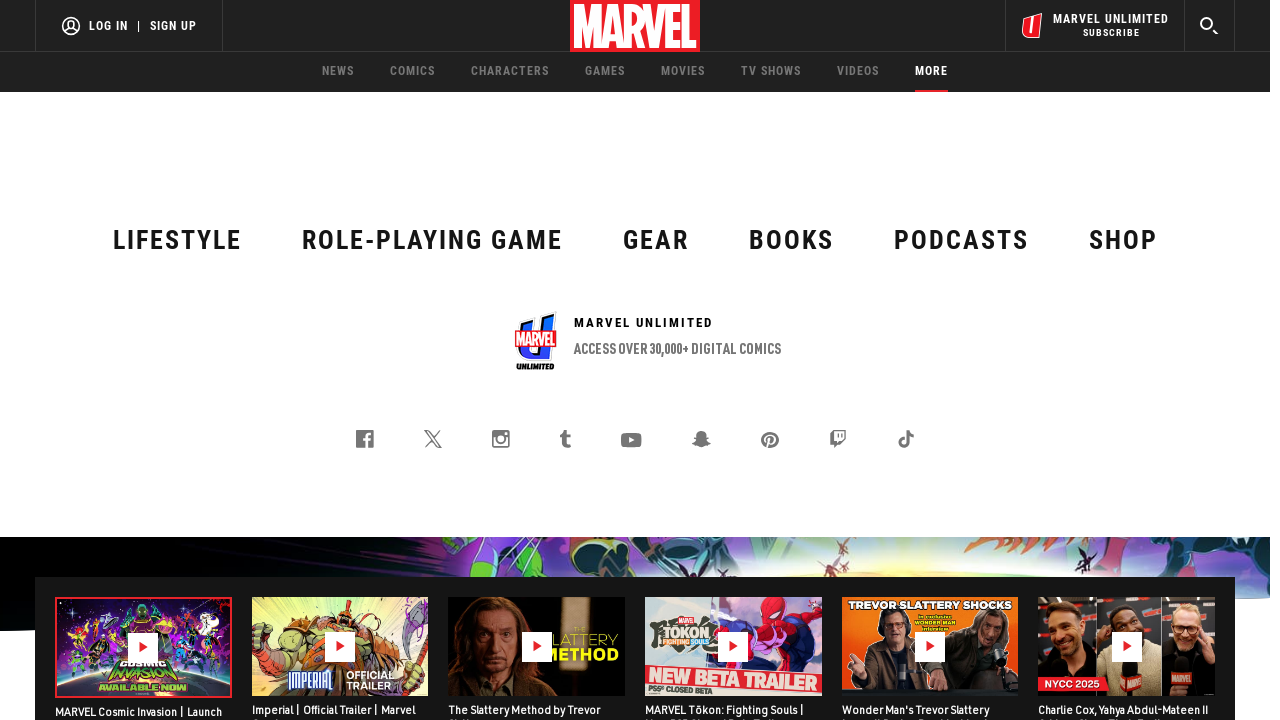

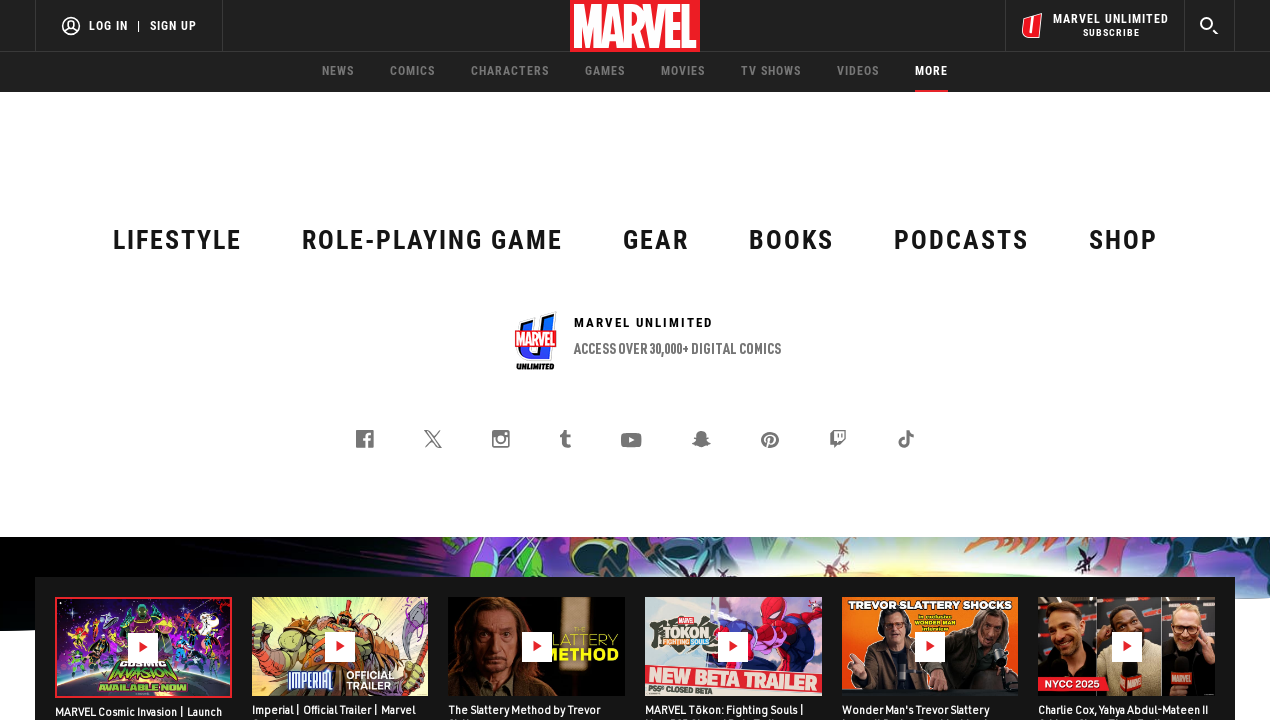